Tests the leaderboard command to display the community leaderboard

Starting URL: https://hack.andernet.dev

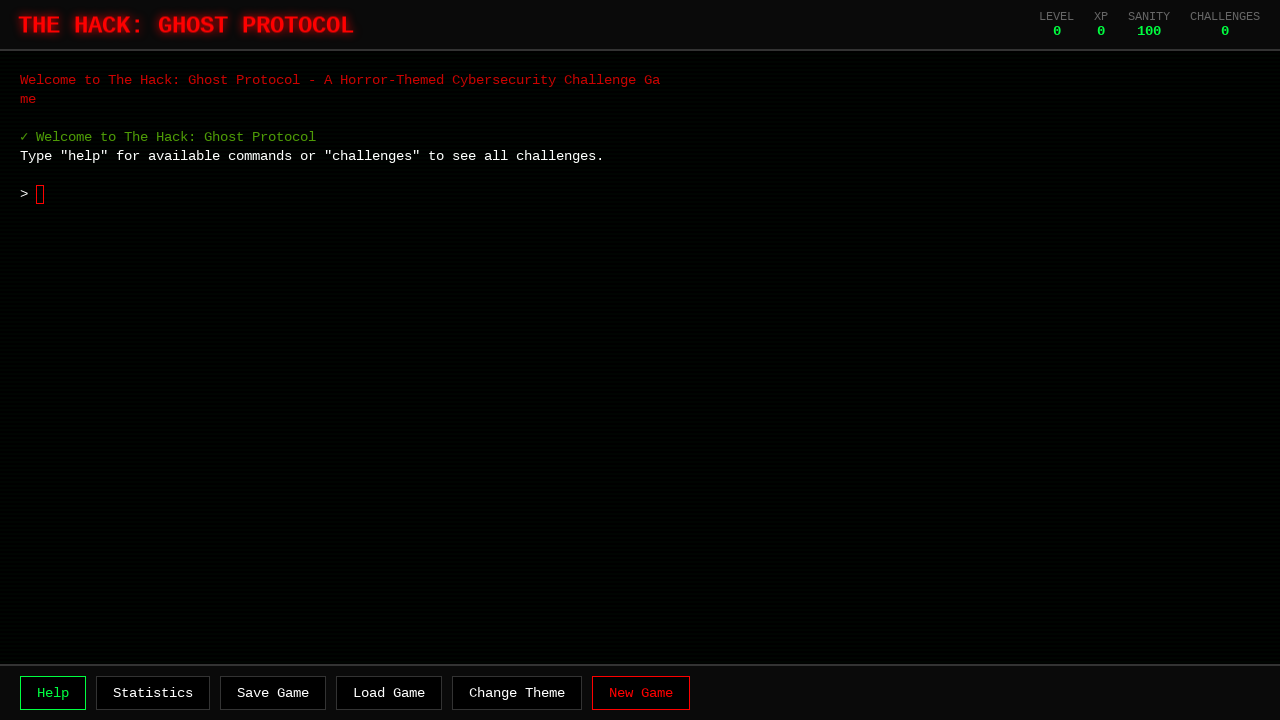

Game container loaded and became visible
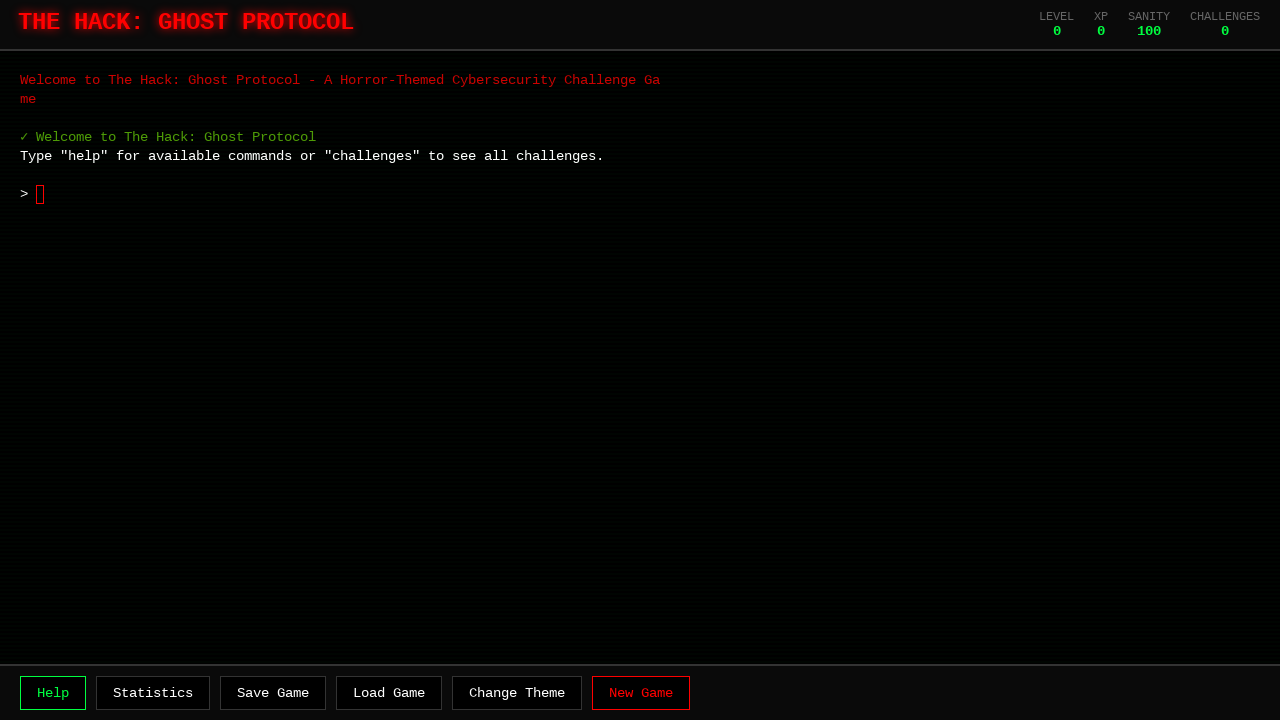

Waited 2 seconds for game to fully initialize
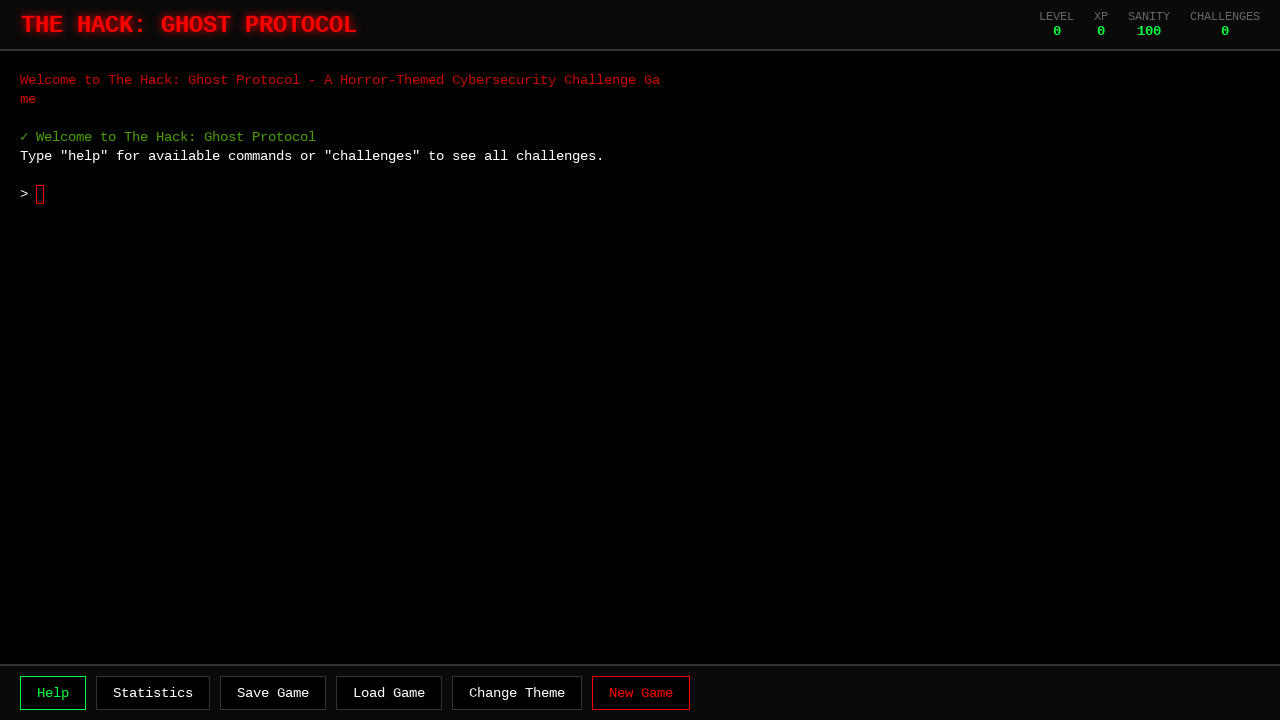

Typed 'leaderboard' command
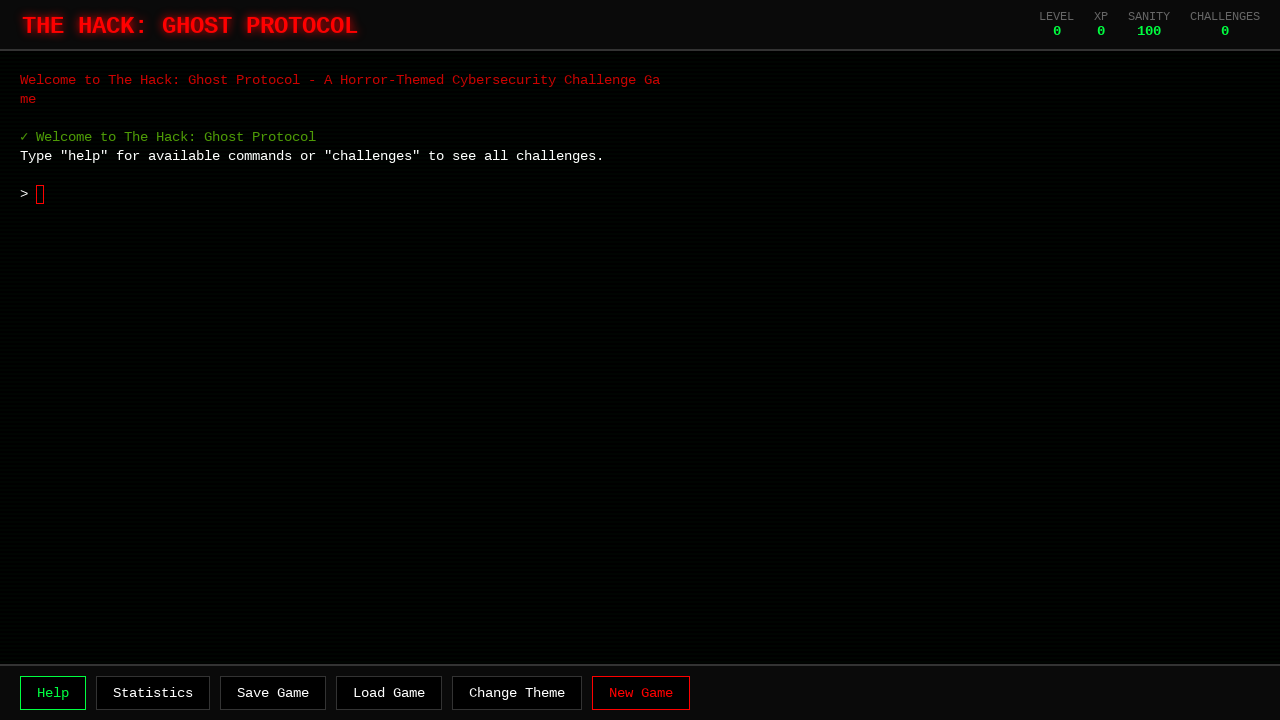

Pressed Enter to execute leaderboard command
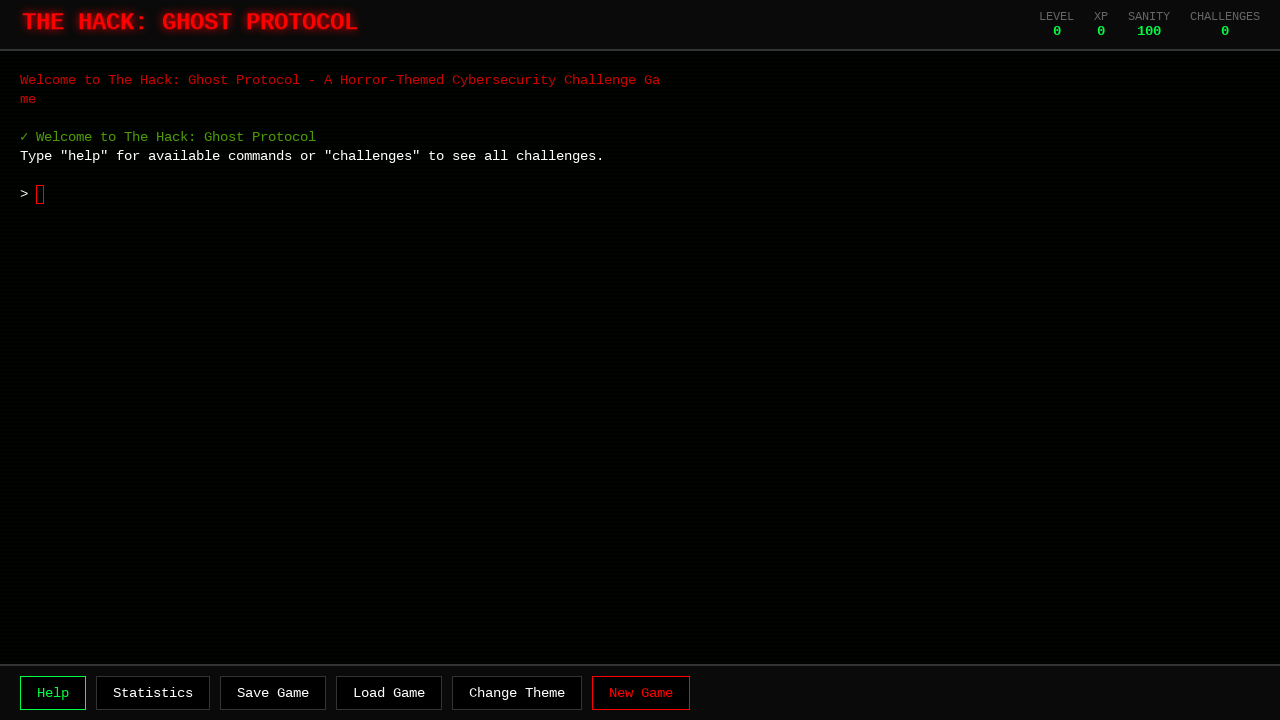

Waited 1 second for leaderboard response
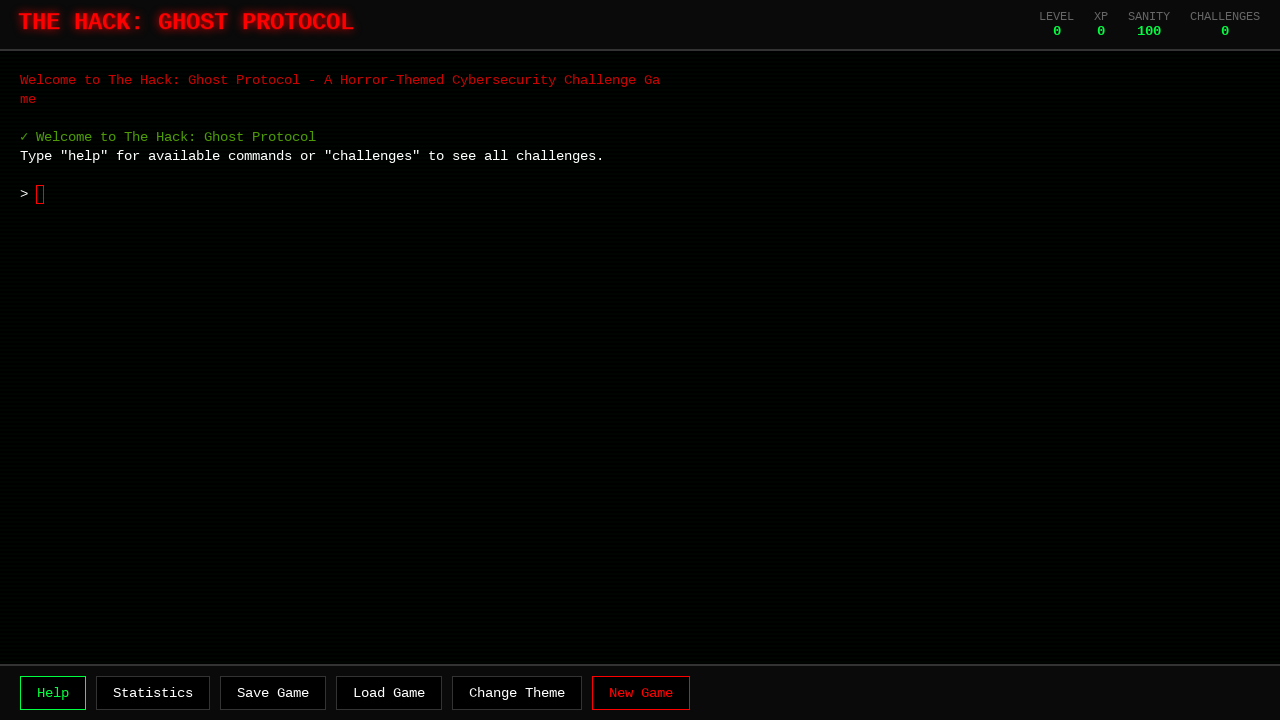

Leaderboard placeholder displayed in terminal screen
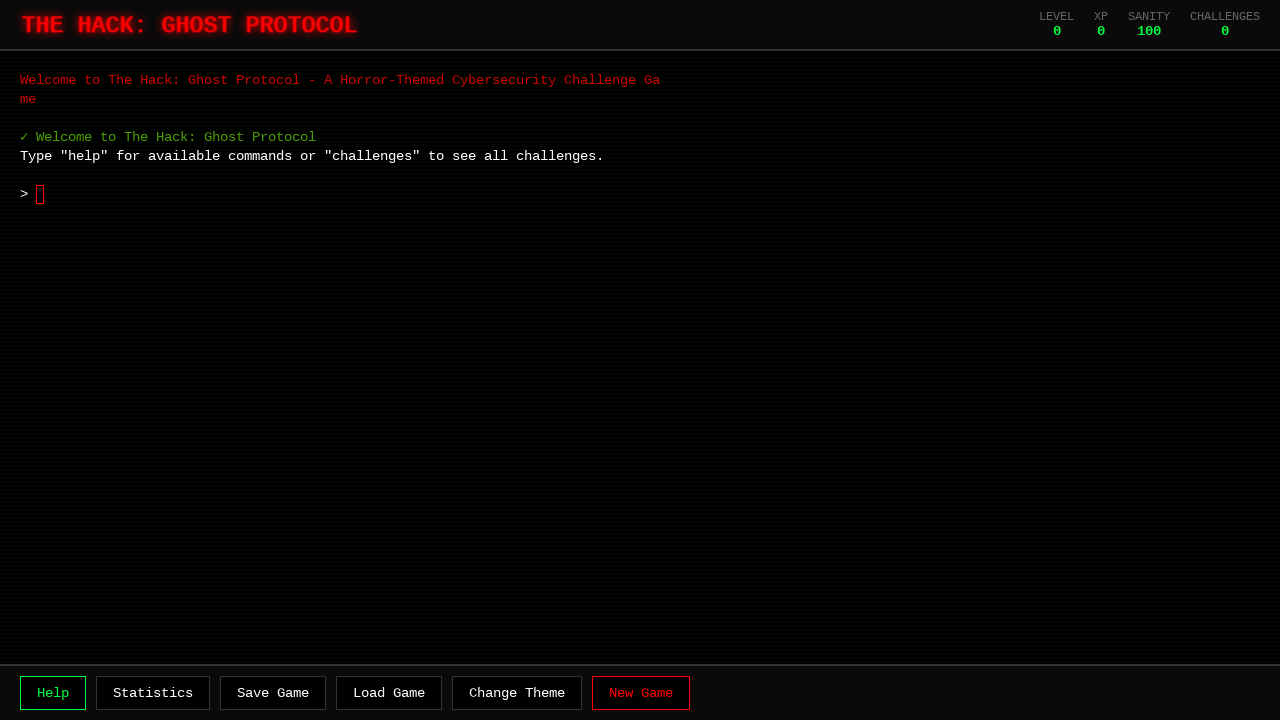

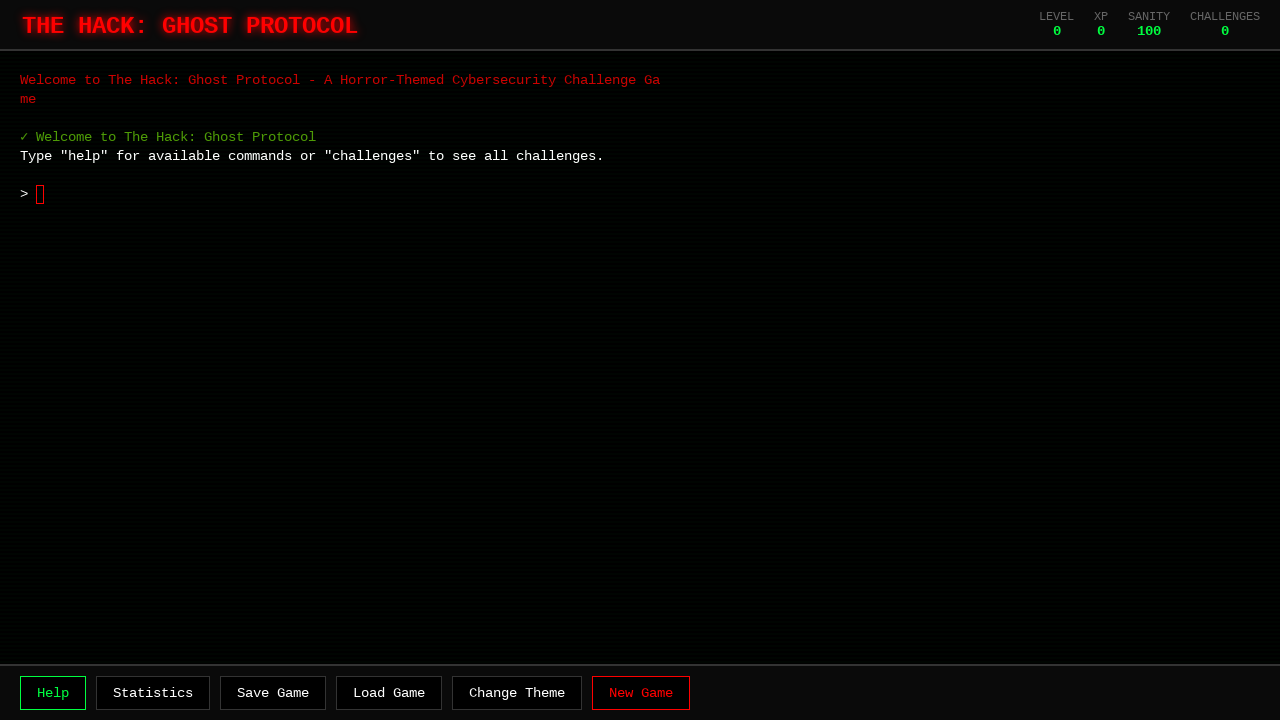